Tests iframe interaction by navigating to frames page and verifying content within a single iframe

Starting URL: https://the-internet.herokuapp.com/

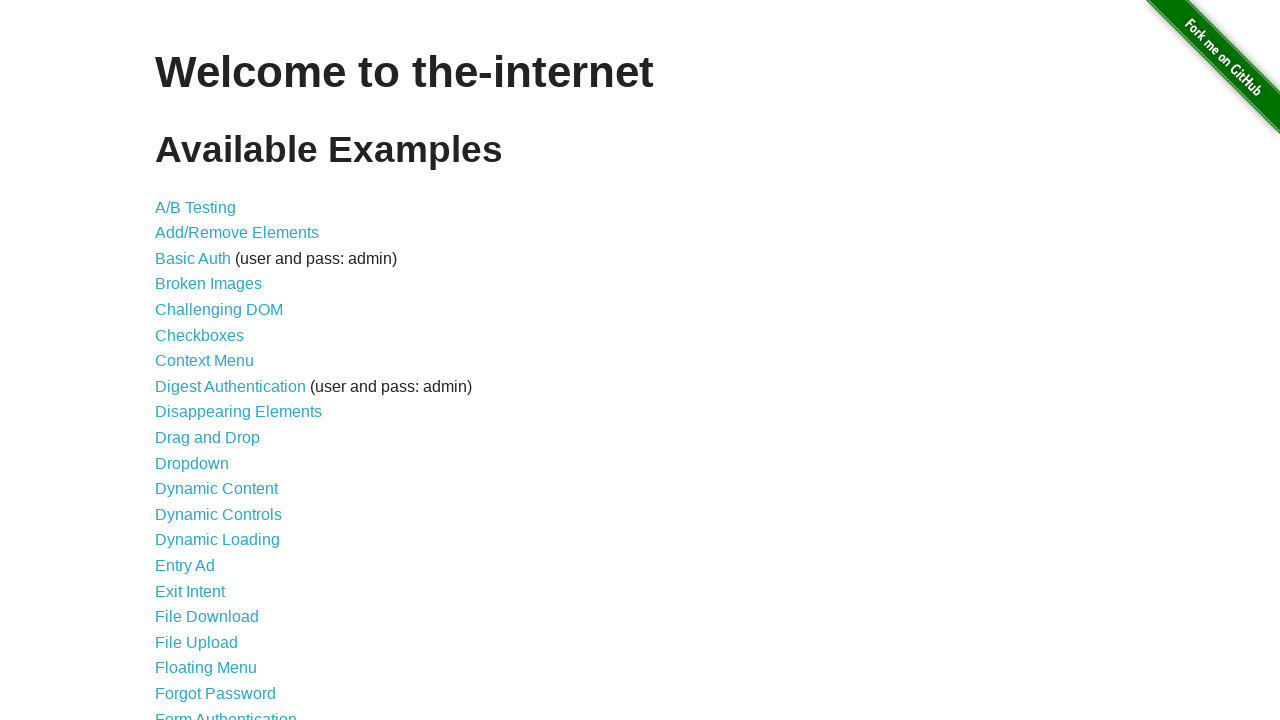

Clicked on frames link to navigate to frames page at (182, 361) on [href="/frames"]
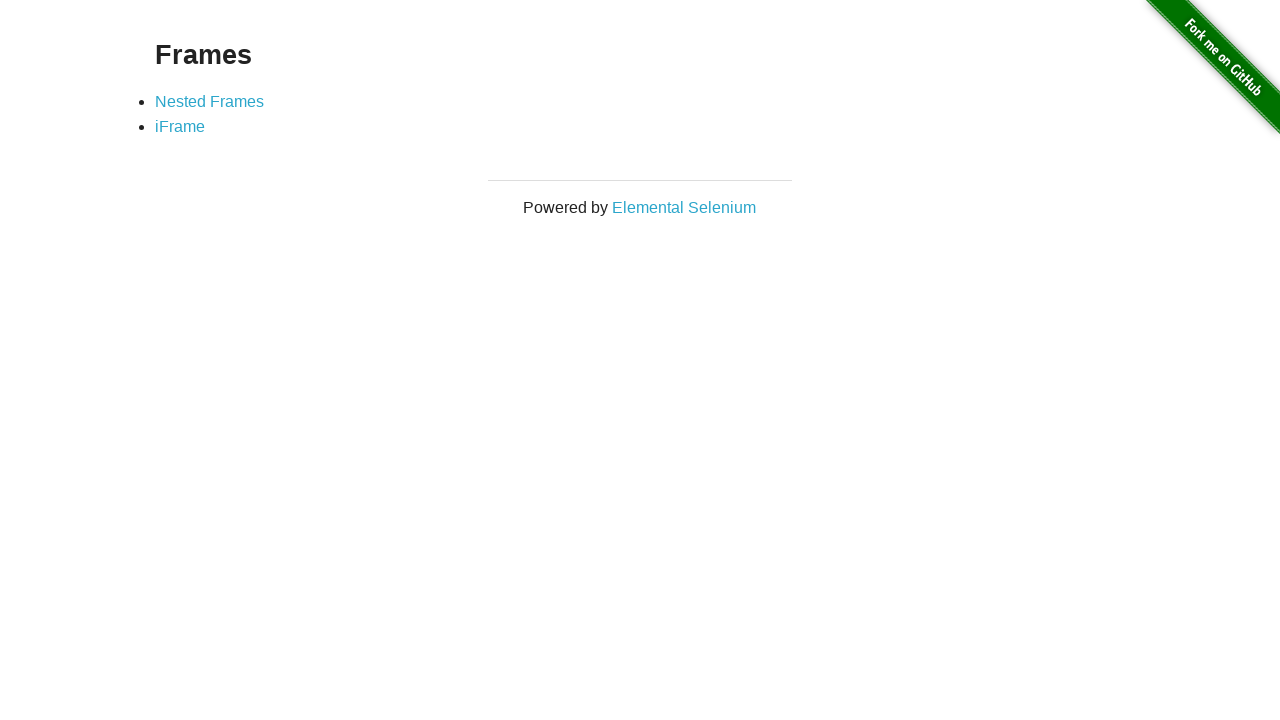

Clicked on iframe link to navigate to iframe page at (180, 127) on [href="/iframe"]
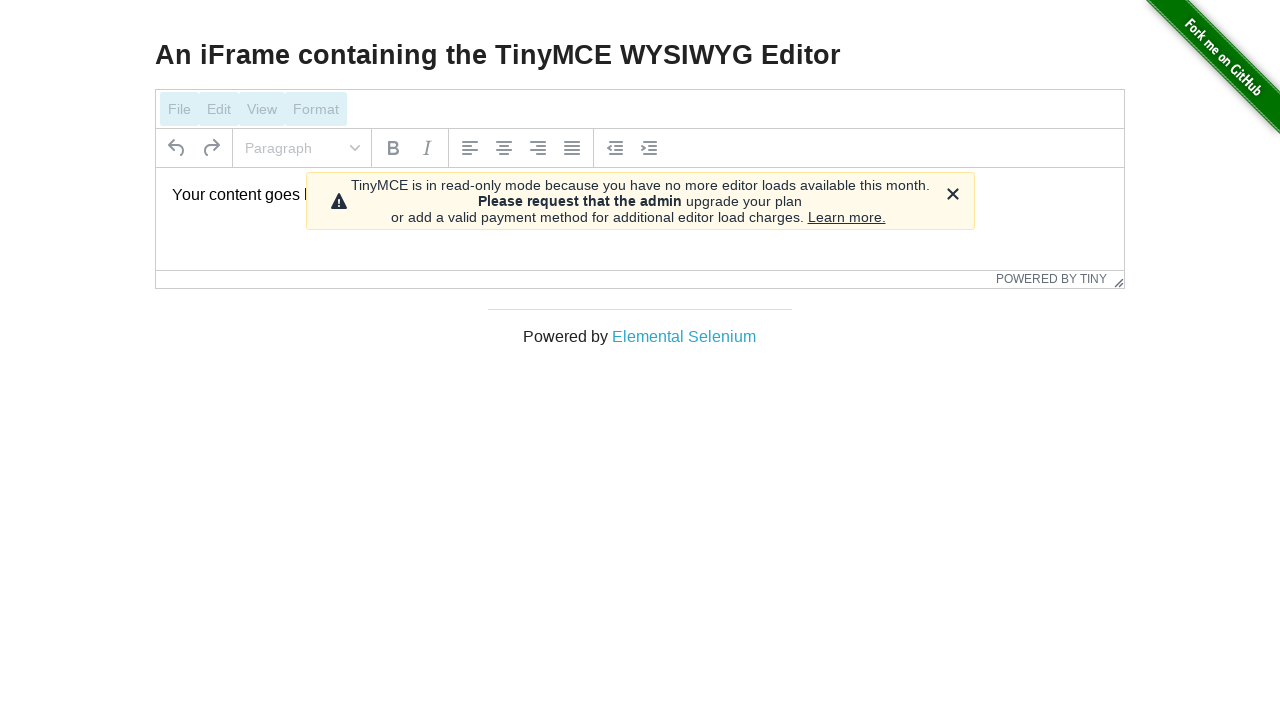

Located iframe with ID 'mce_0_ifr'
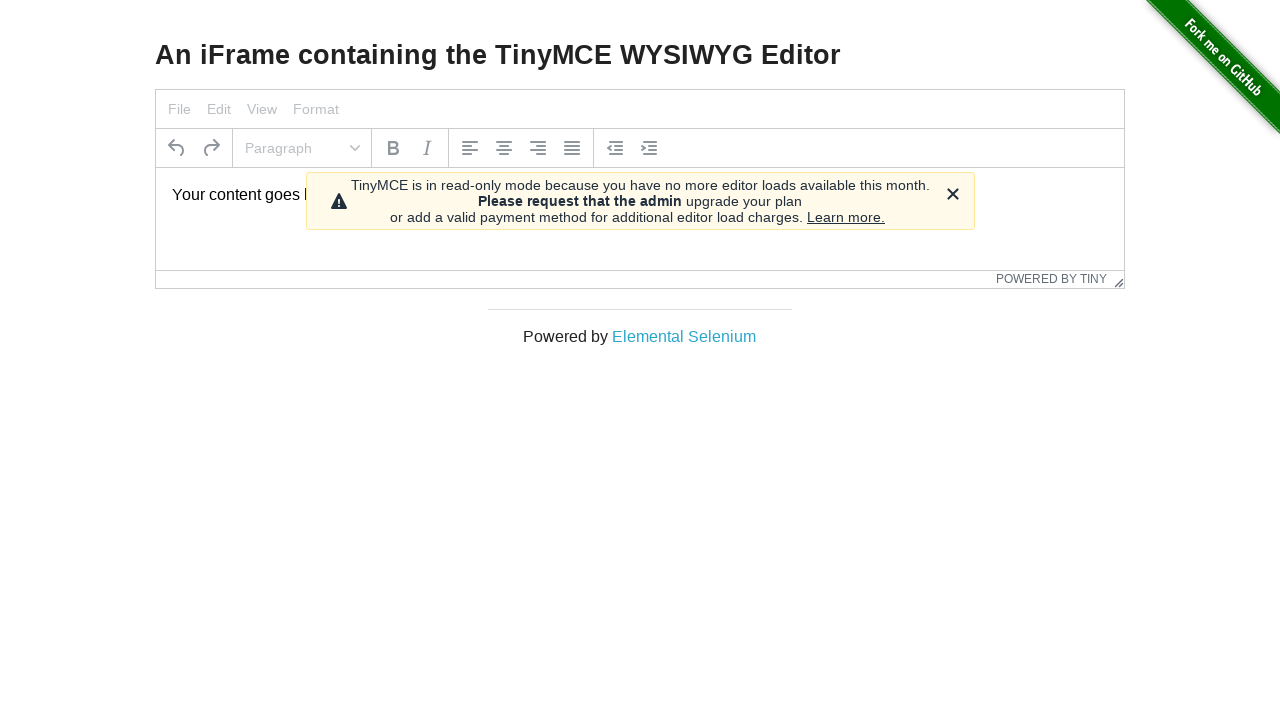

Verified content within iframe (tinymce editor) is visible
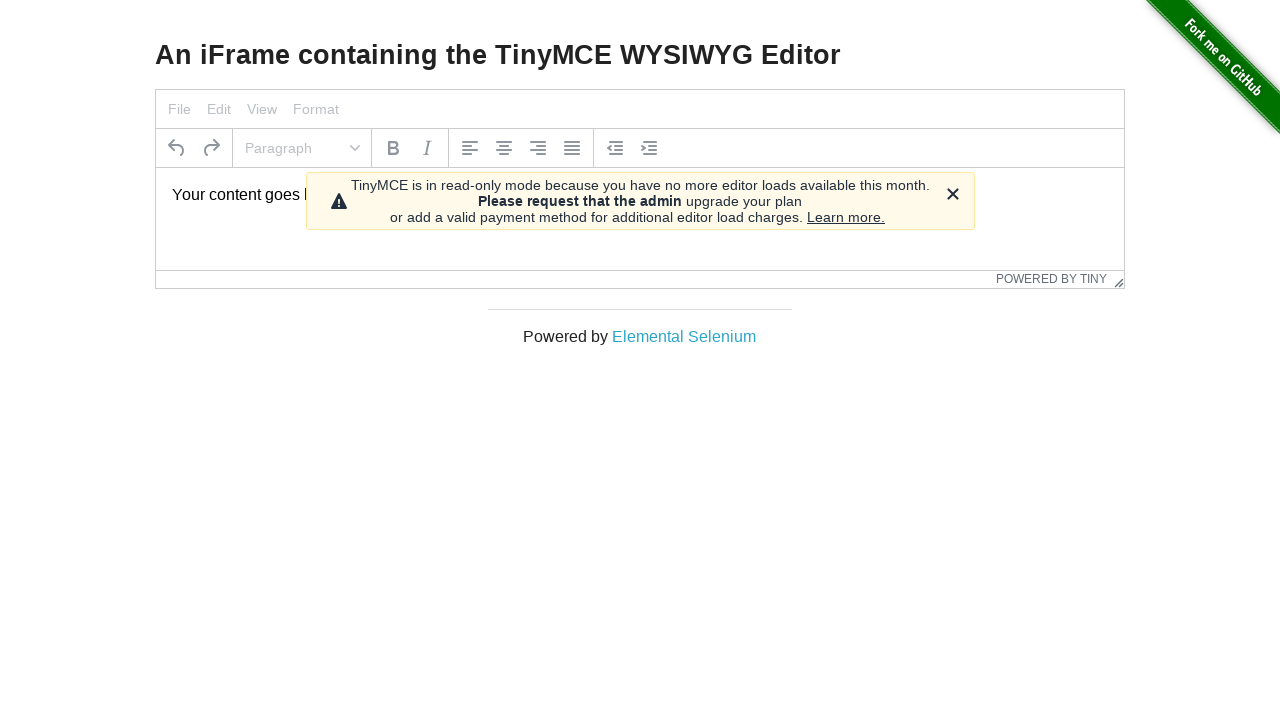

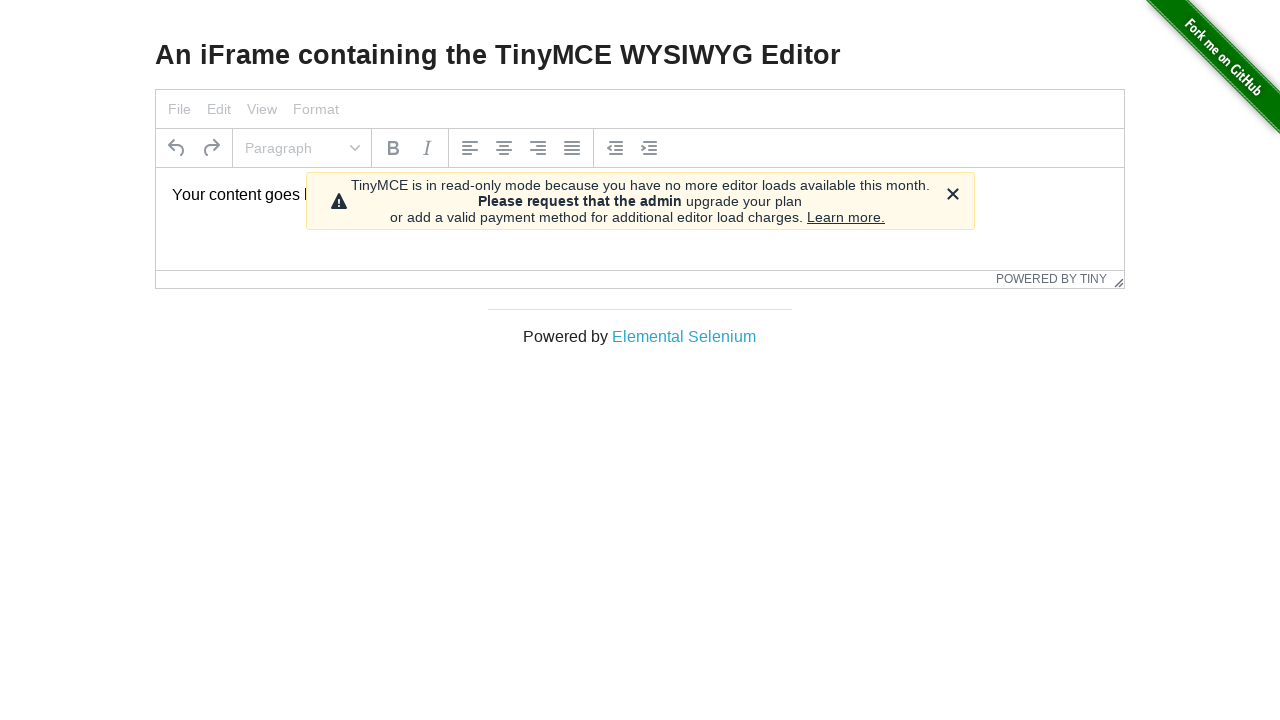